Tests unmarking todo items as complete by unchecking the checkbox after it was checked.

Starting URL: https://demo.playwright.dev/todomvc

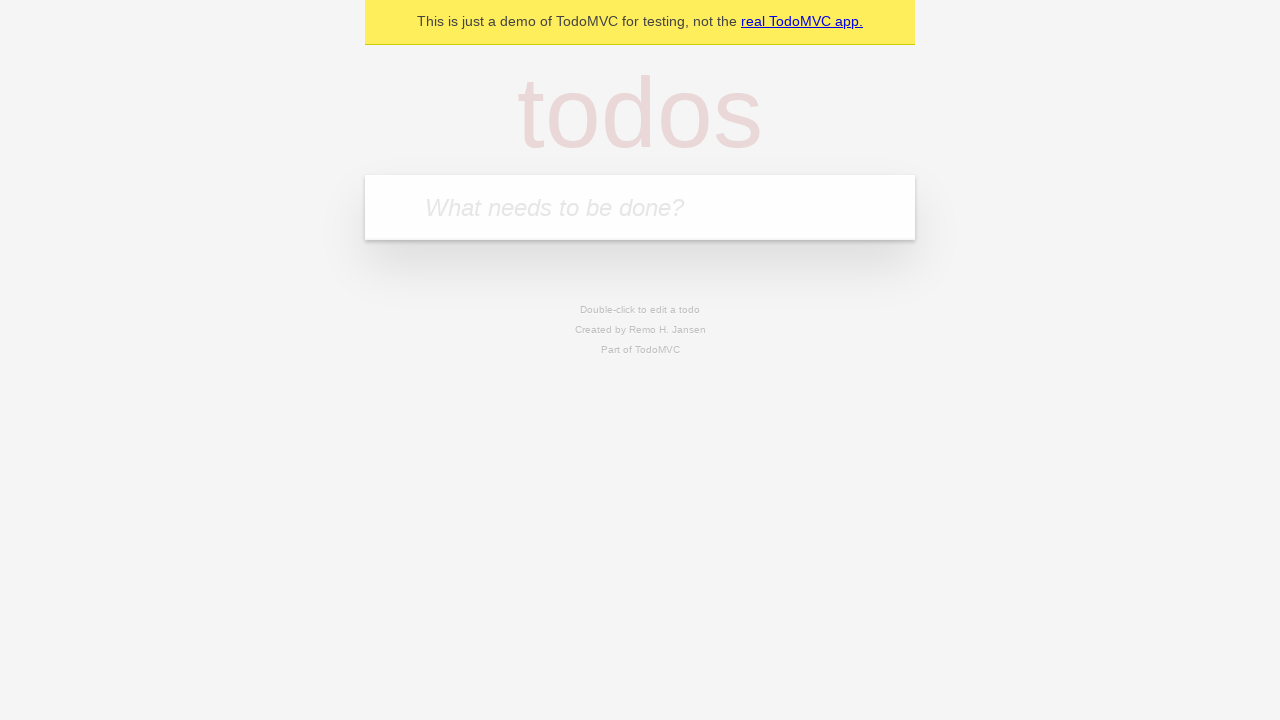

Filled todo input with 'buy some cheese' on internal:attr=[placeholder="What needs to be done?"i]
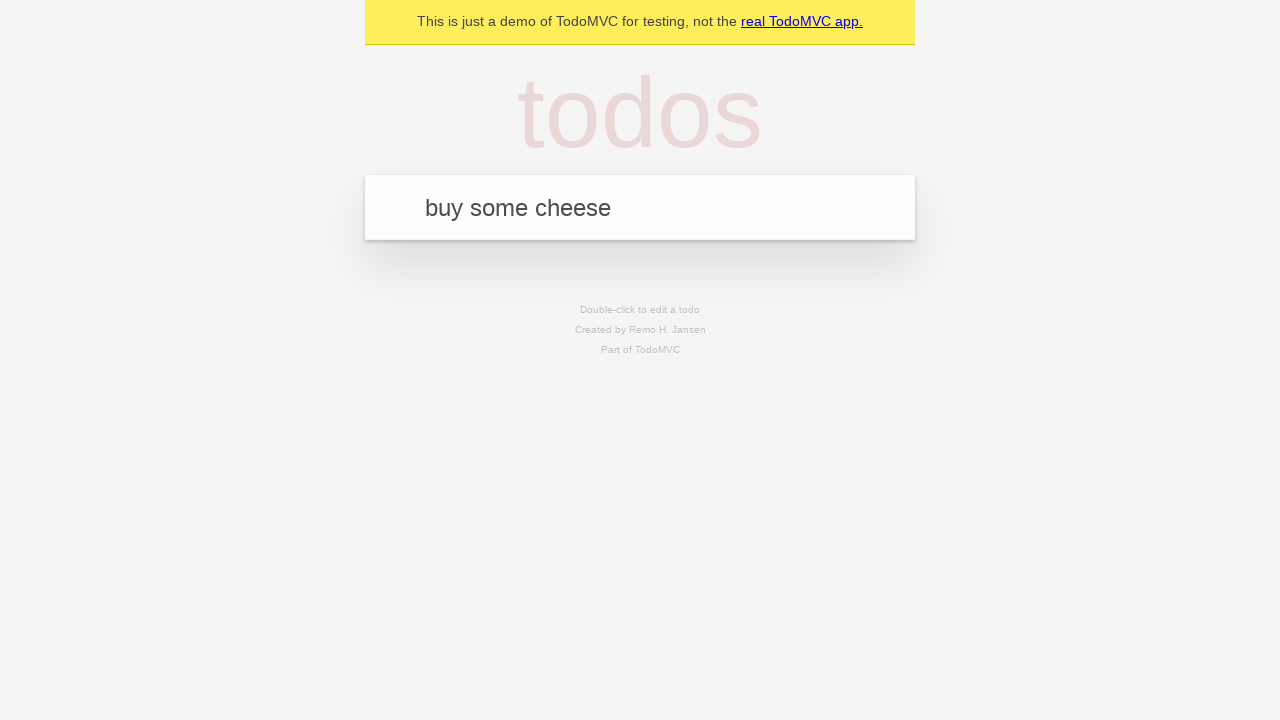

Pressed Enter to create first todo item on internal:attr=[placeholder="What needs to be done?"i]
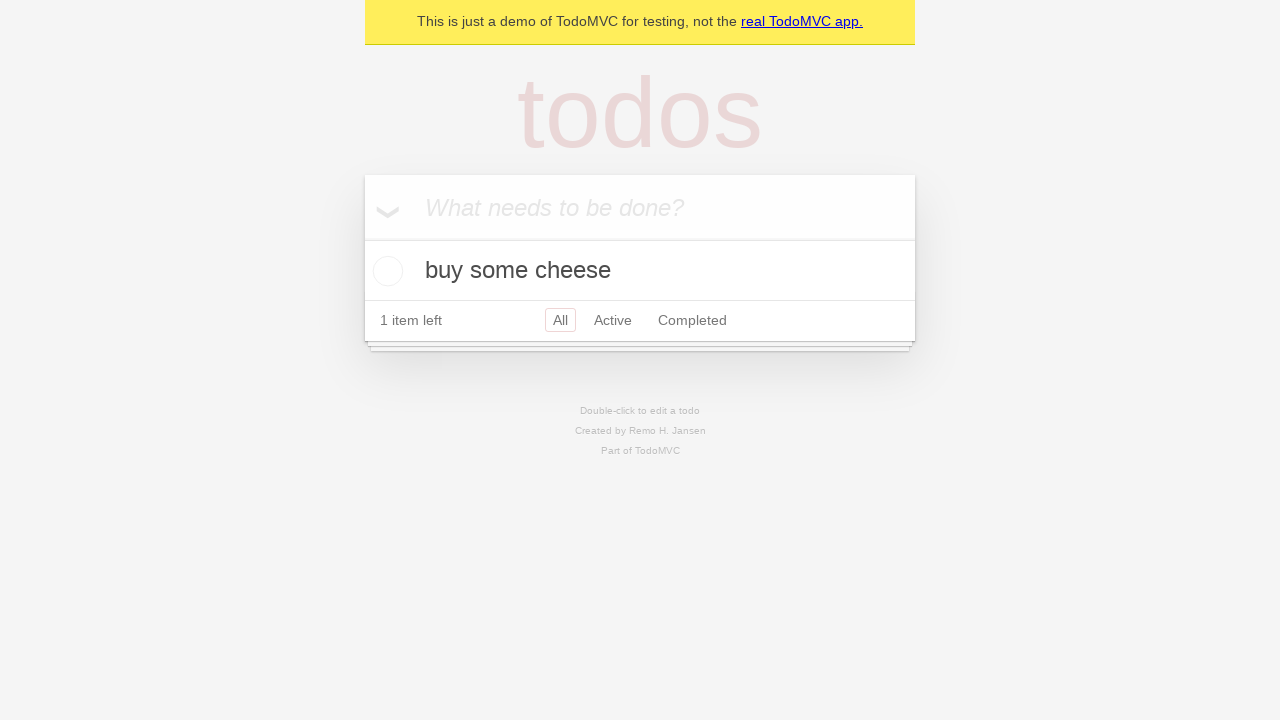

Filled todo input with 'feed the cat' on internal:attr=[placeholder="What needs to be done?"i]
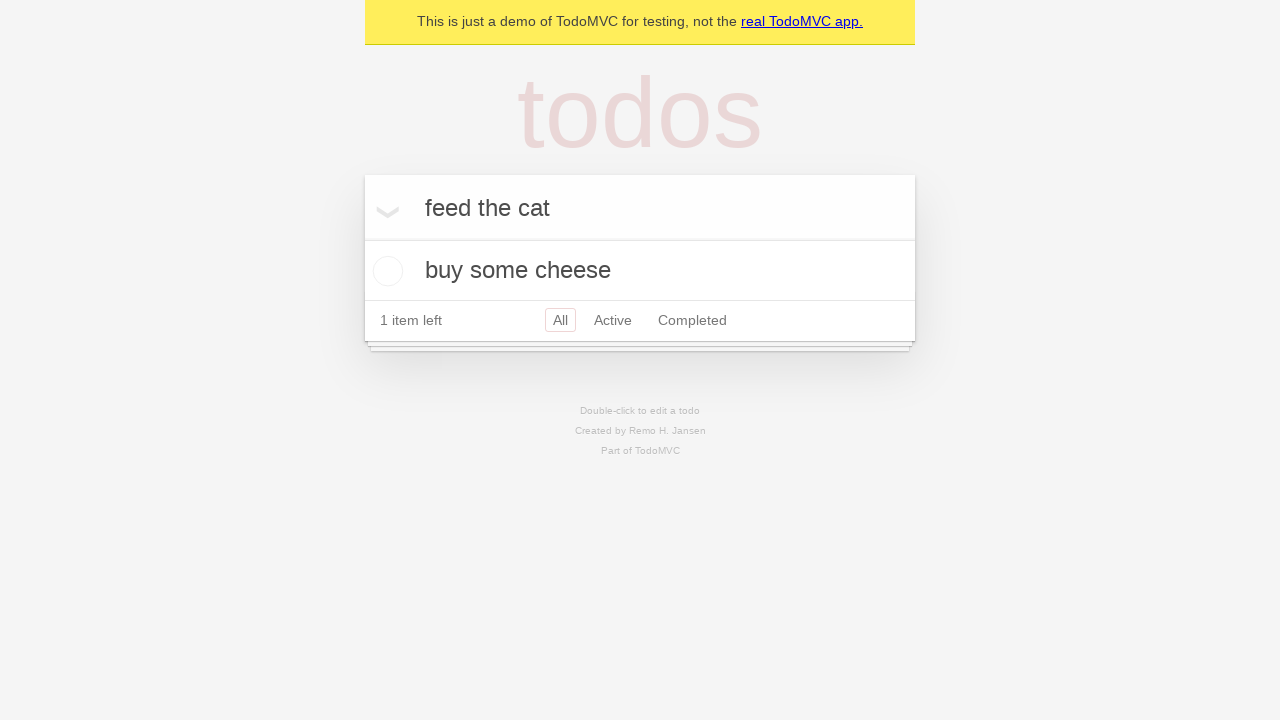

Pressed Enter to create second todo item on internal:attr=[placeholder="What needs to be done?"i]
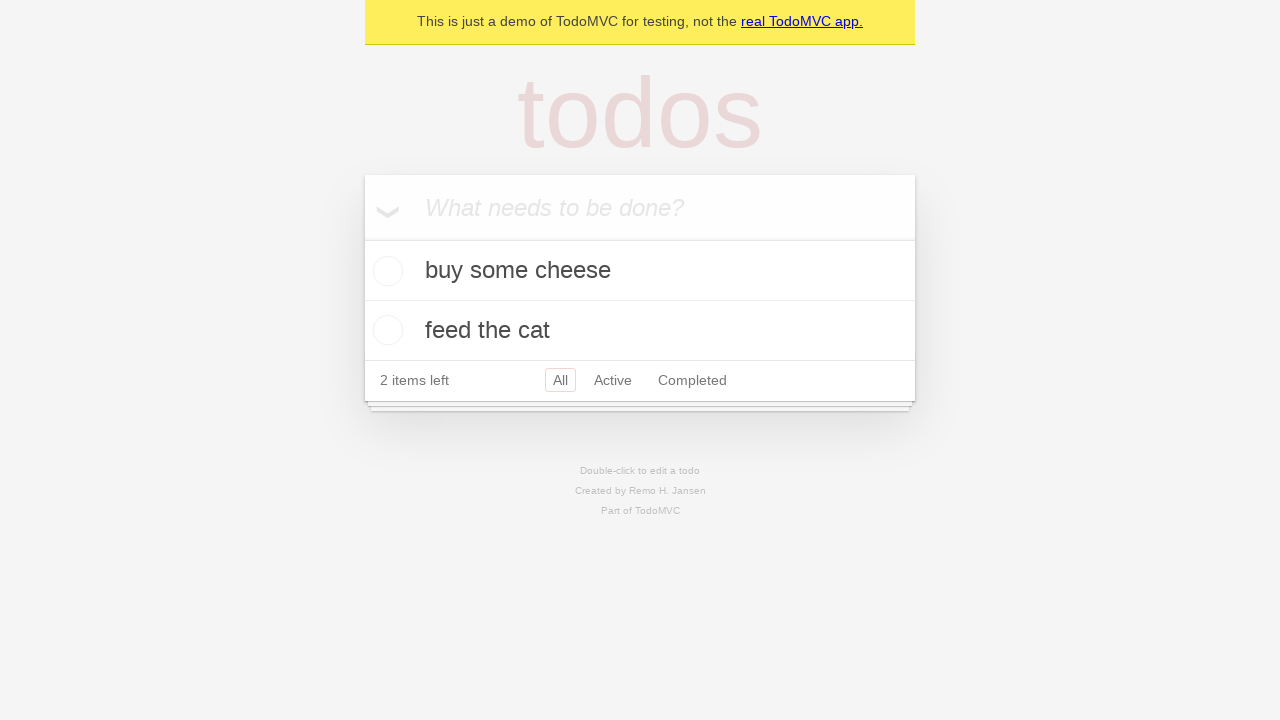

Checked checkbox for first todo item to mark it complete at (385, 271) on internal:testid=[data-testid="todo-item"s] >> nth=0 >> internal:role=checkbox
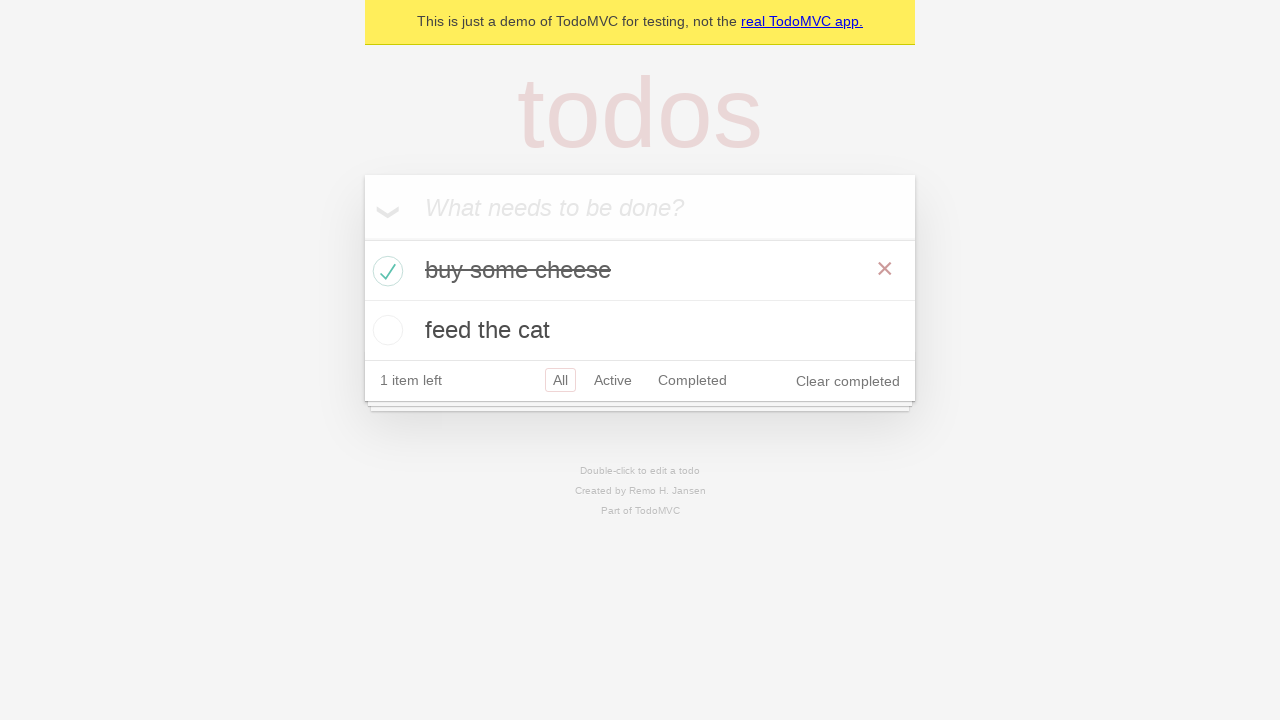

Unchecked checkbox for first todo item to mark it incomplete at (385, 271) on internal:testid=[data-testid="todo-item"s] >> nth=0 >> internal:role=checkbox
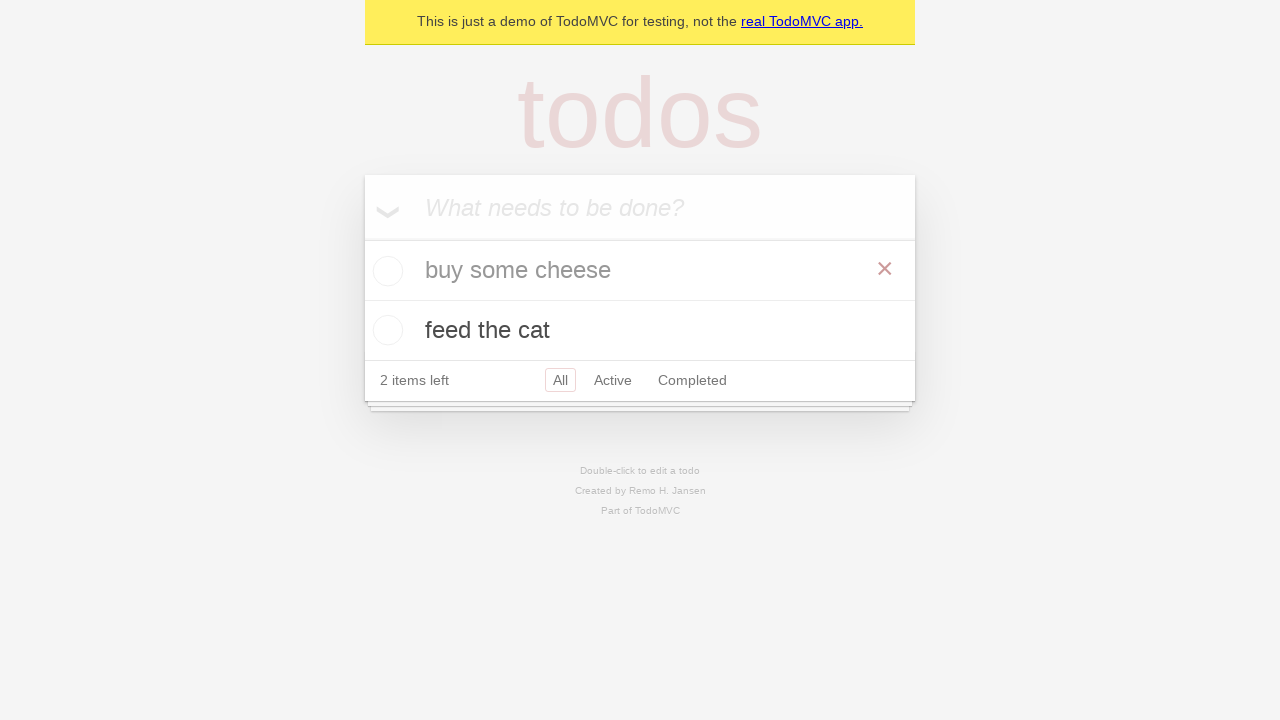

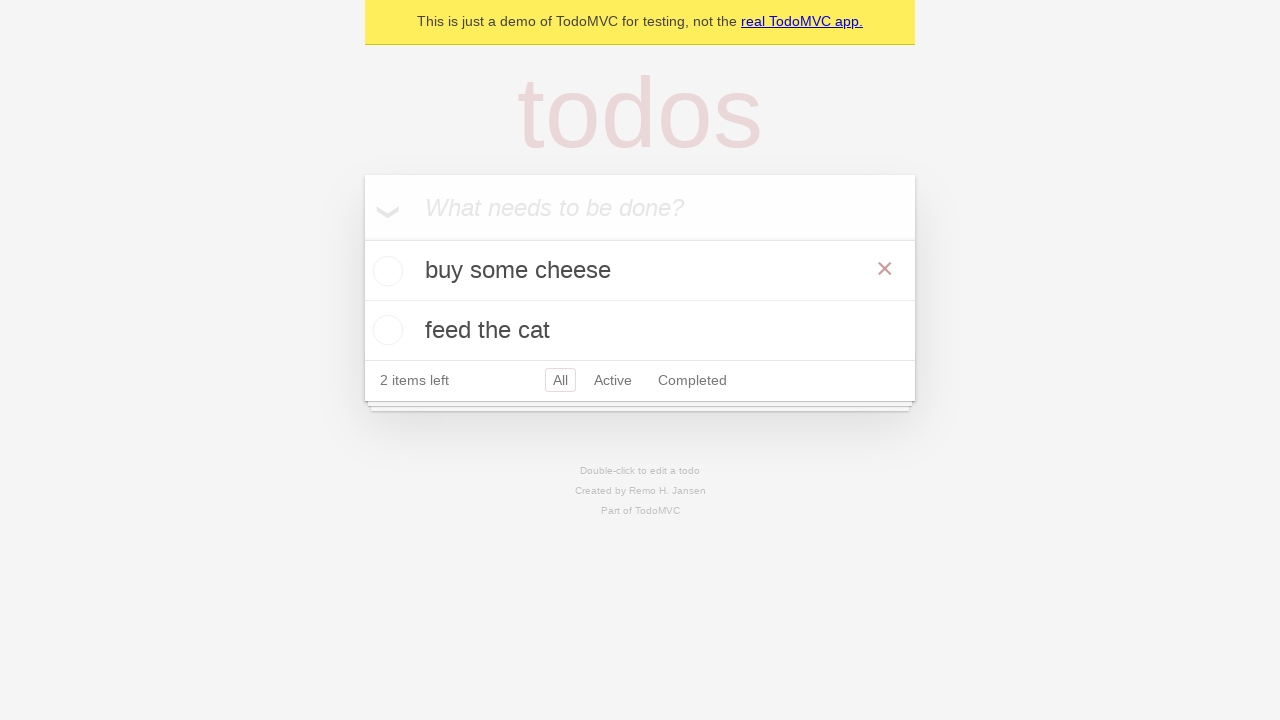